Tests that hovering over a dog image reveals a popup underneath it

Starting URL: https://automat.ostrava.digital/hover.html

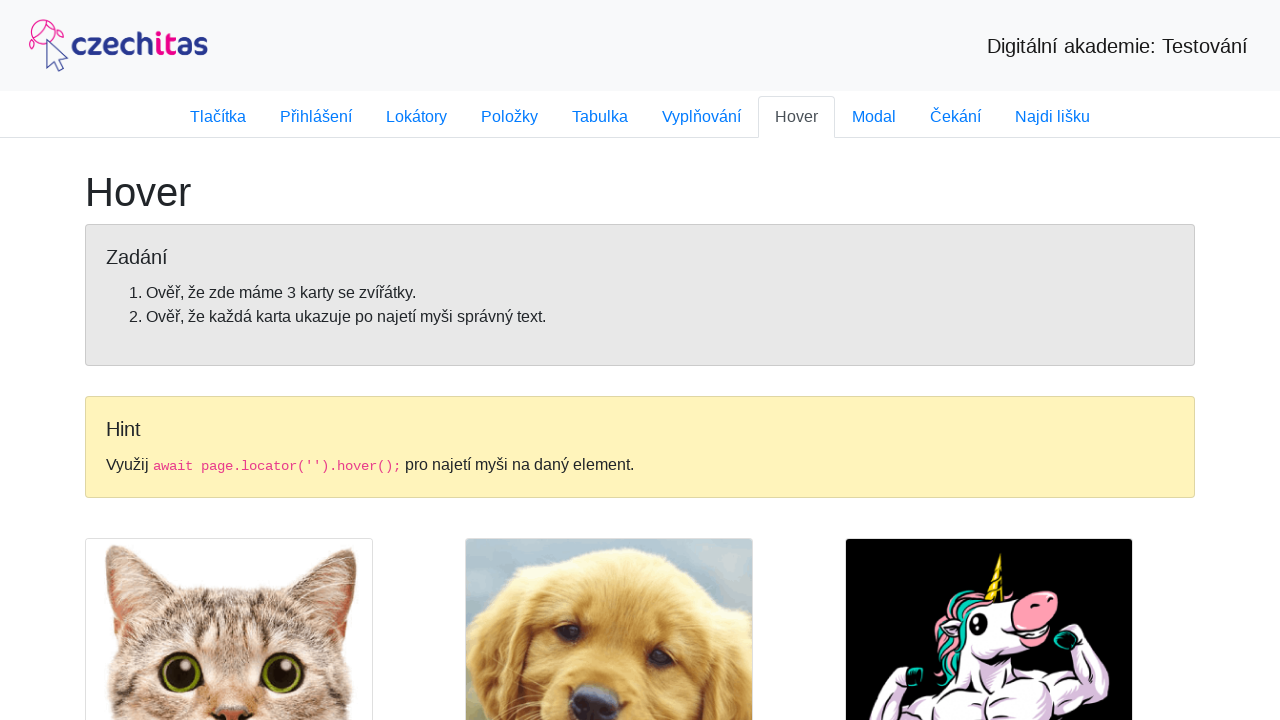

Navigated to hover test page
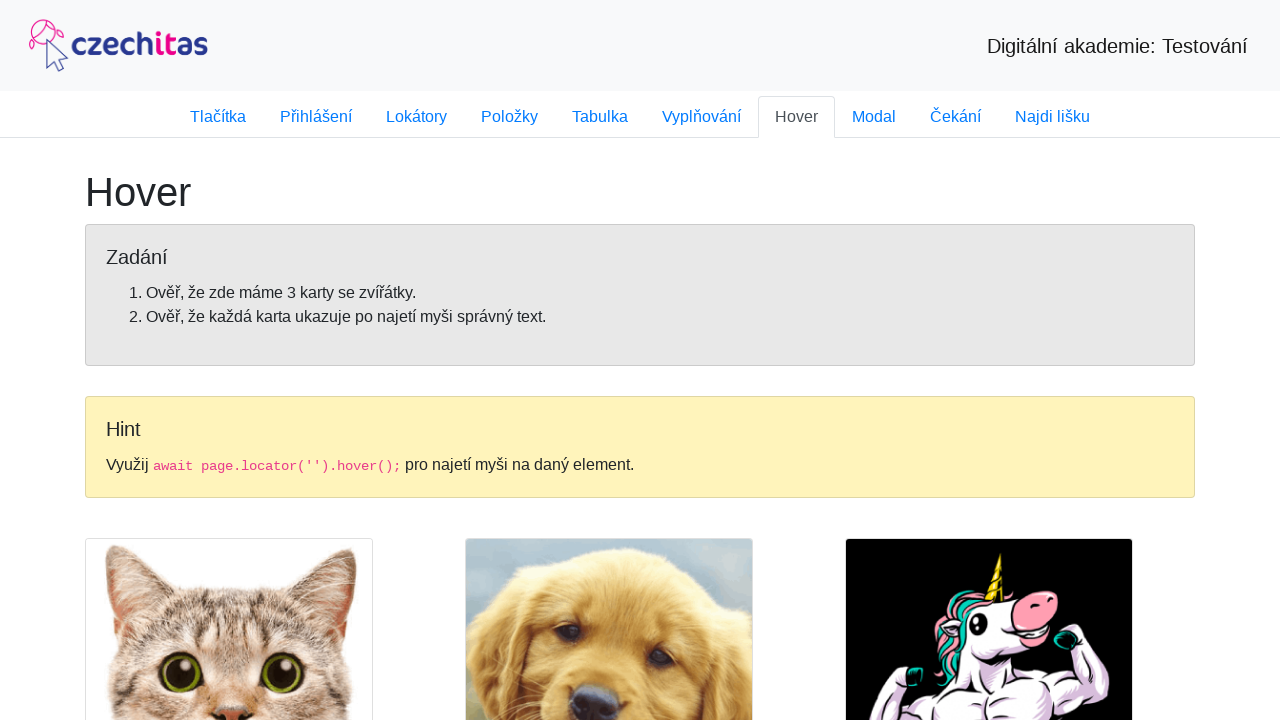

Hovered mouse over dog image at (609, 577) on internal:attr=[alt="Pes"i]
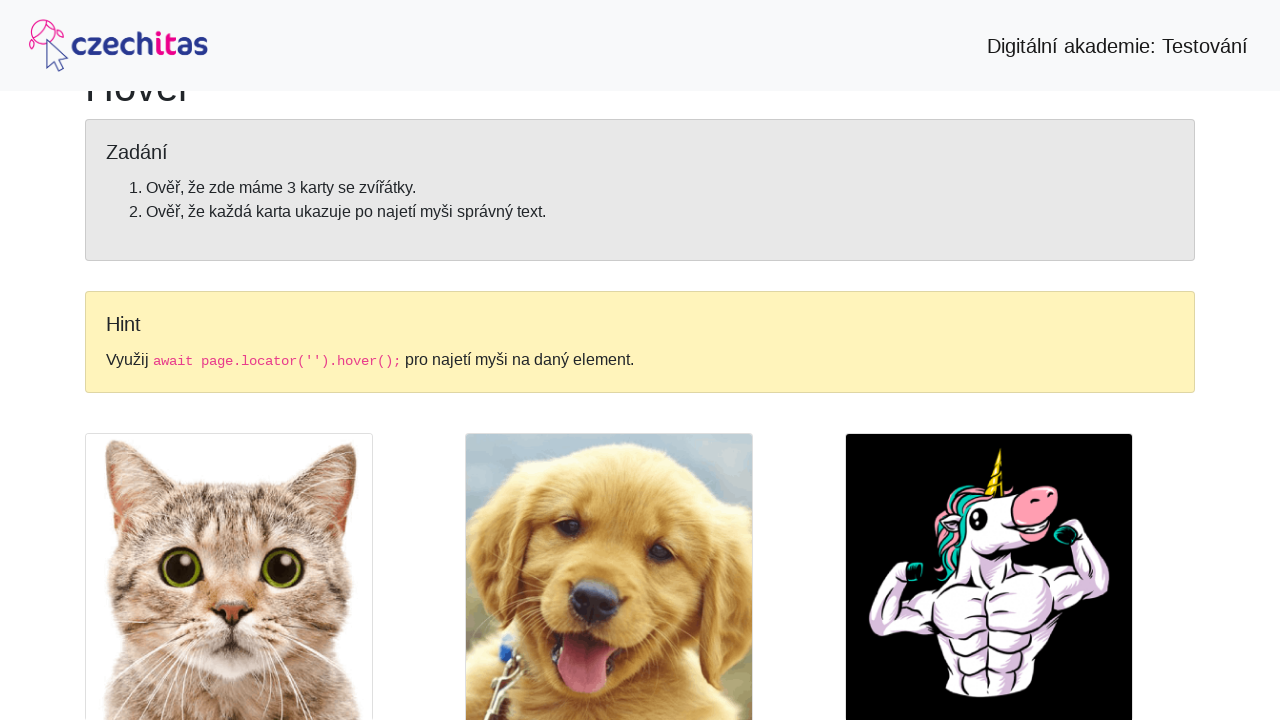

Popup appeared underneath dog image with text 'Pes A jak je heboučký!'
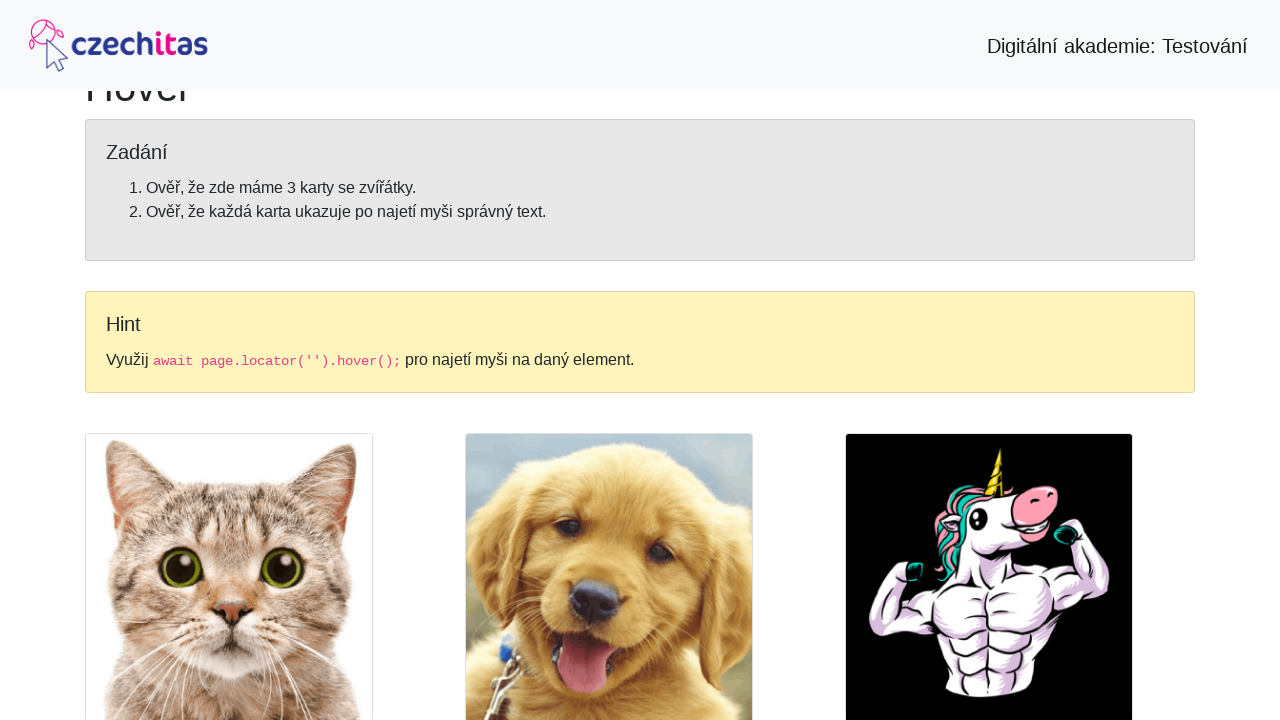

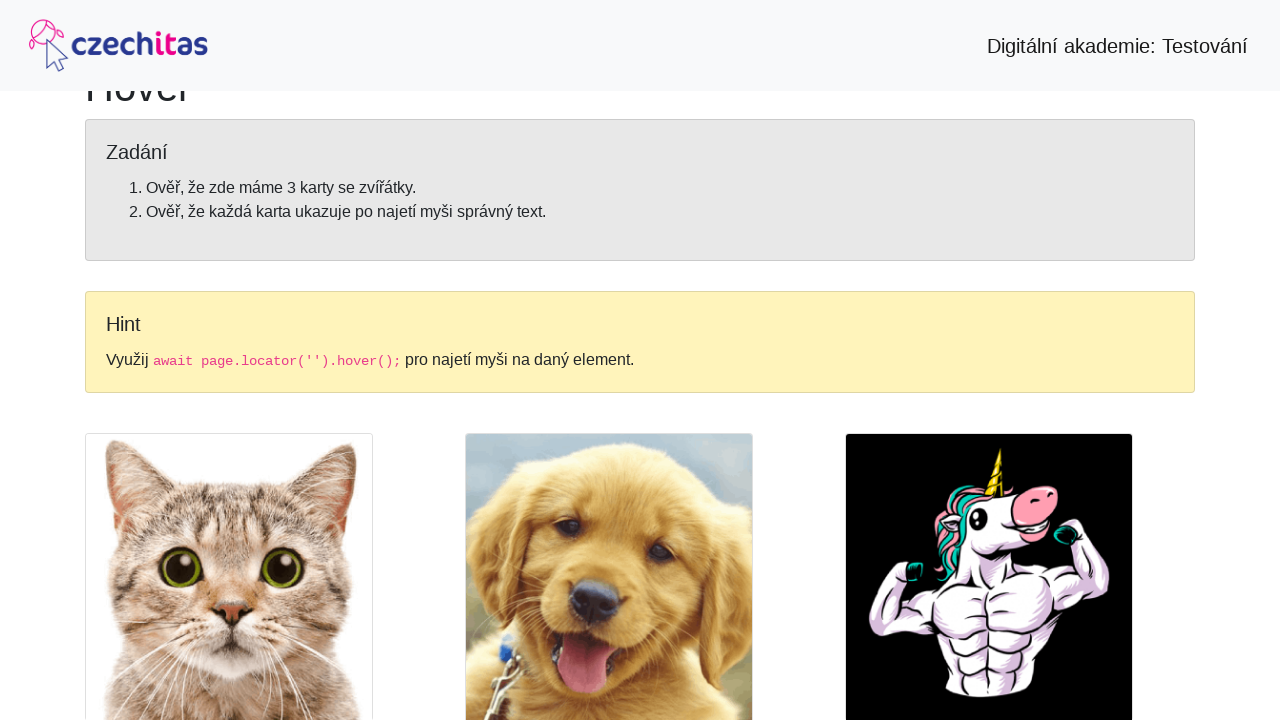